Tests adding specific grocery items (Cucumber, Brocolli, Beetroot) to the shopping cart on a practice e-commerce site by finding matching products and clicking their "ADD TO CART" buttons.

Starting URL: https://rahulshettyacademy.com/seleniumPractise/#/

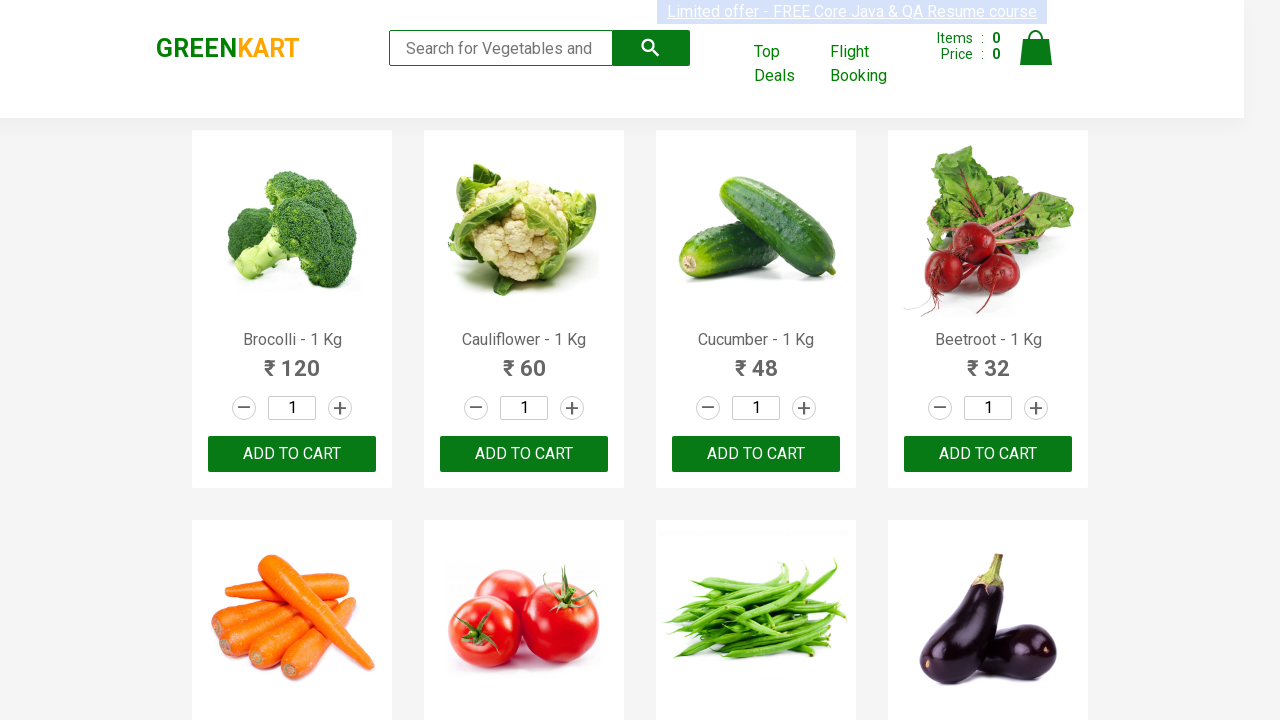

Waited for product names to load on the page
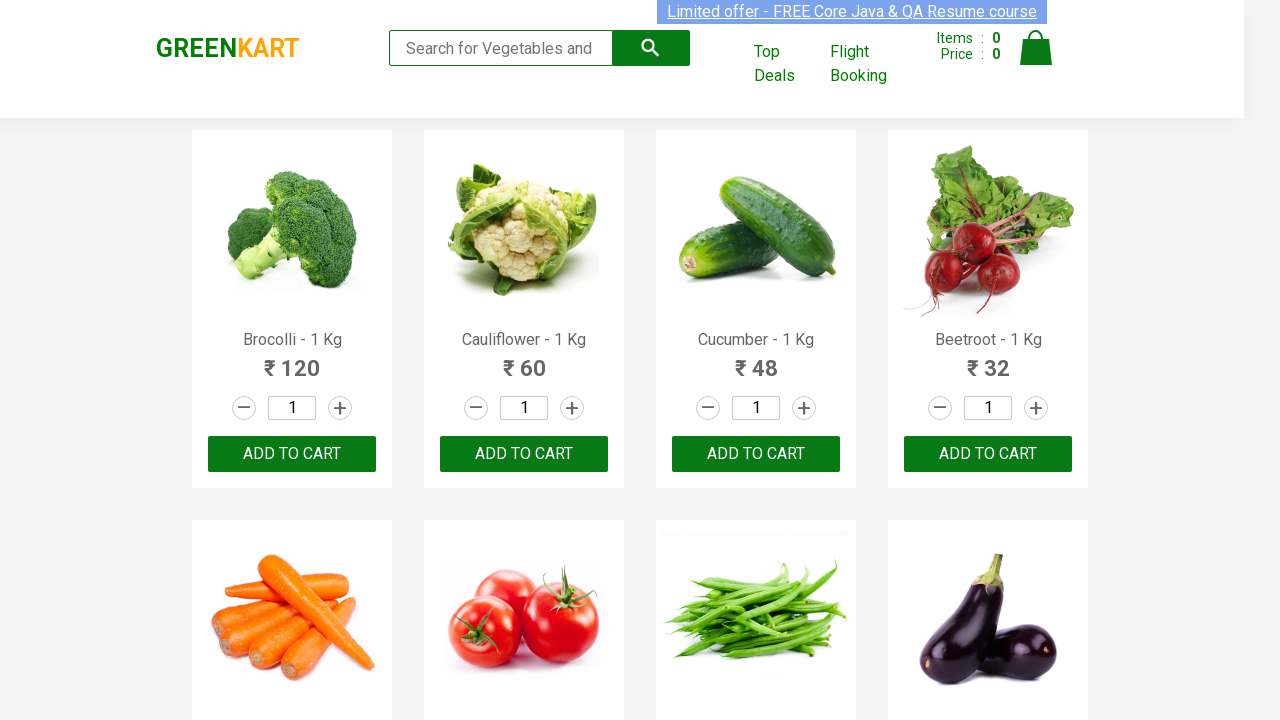

Retrieved all product elements from the page
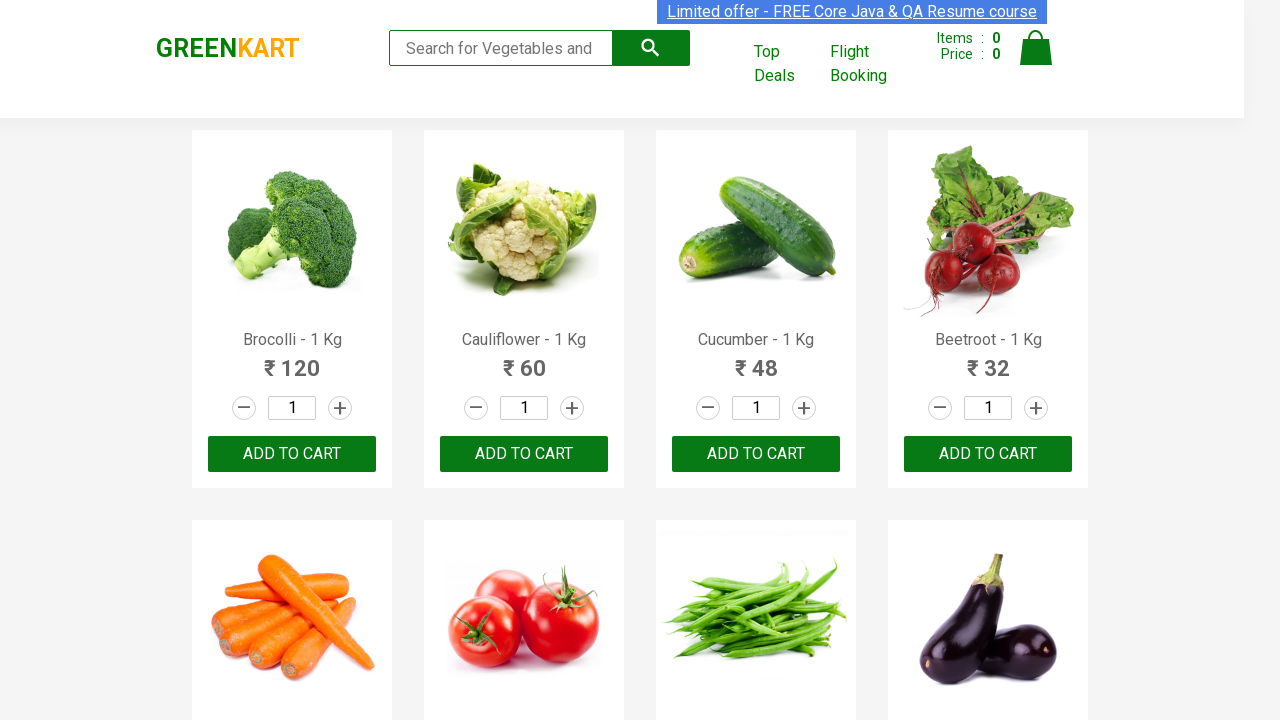

Added Brocolli - 1 Kg to shopping cart at (292, 454) on xpath=//button[text()='ADD TO CART'] >> nth=0
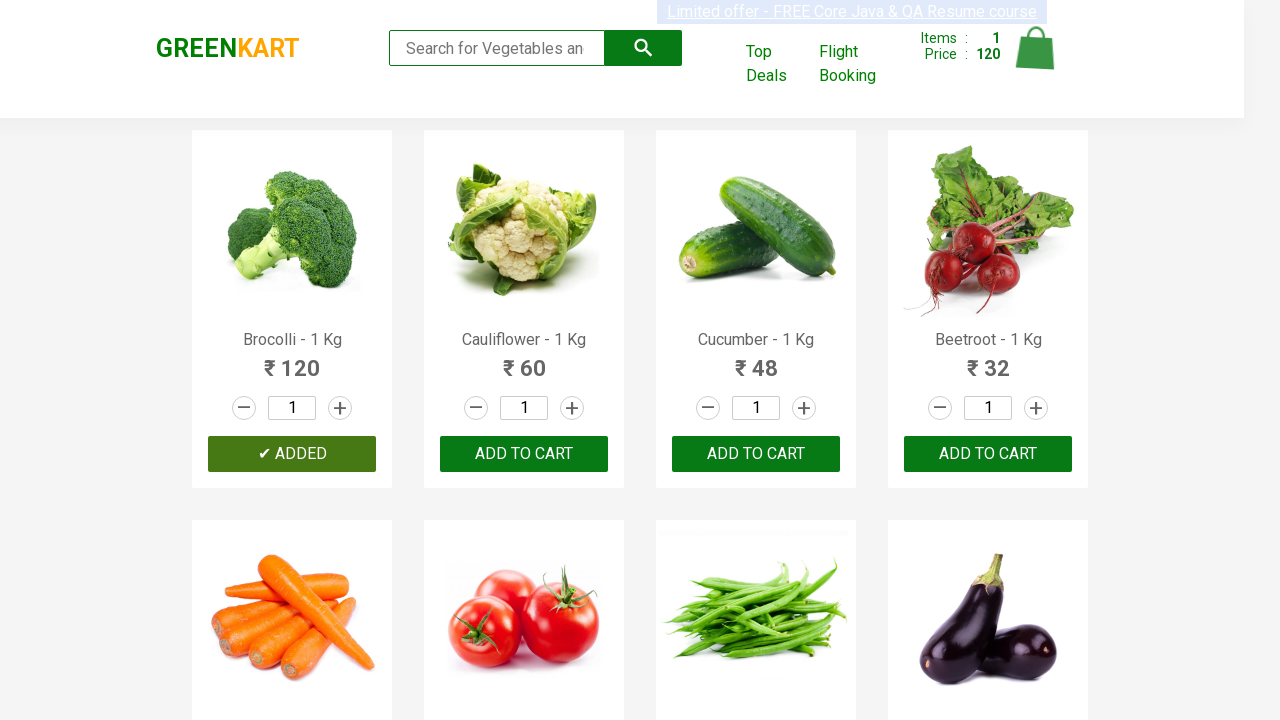

Added Cucumber - 1 Kg to shopping cart at (988, 454) on xpath=//button[text()='ADD TO CART'] >> nth=2
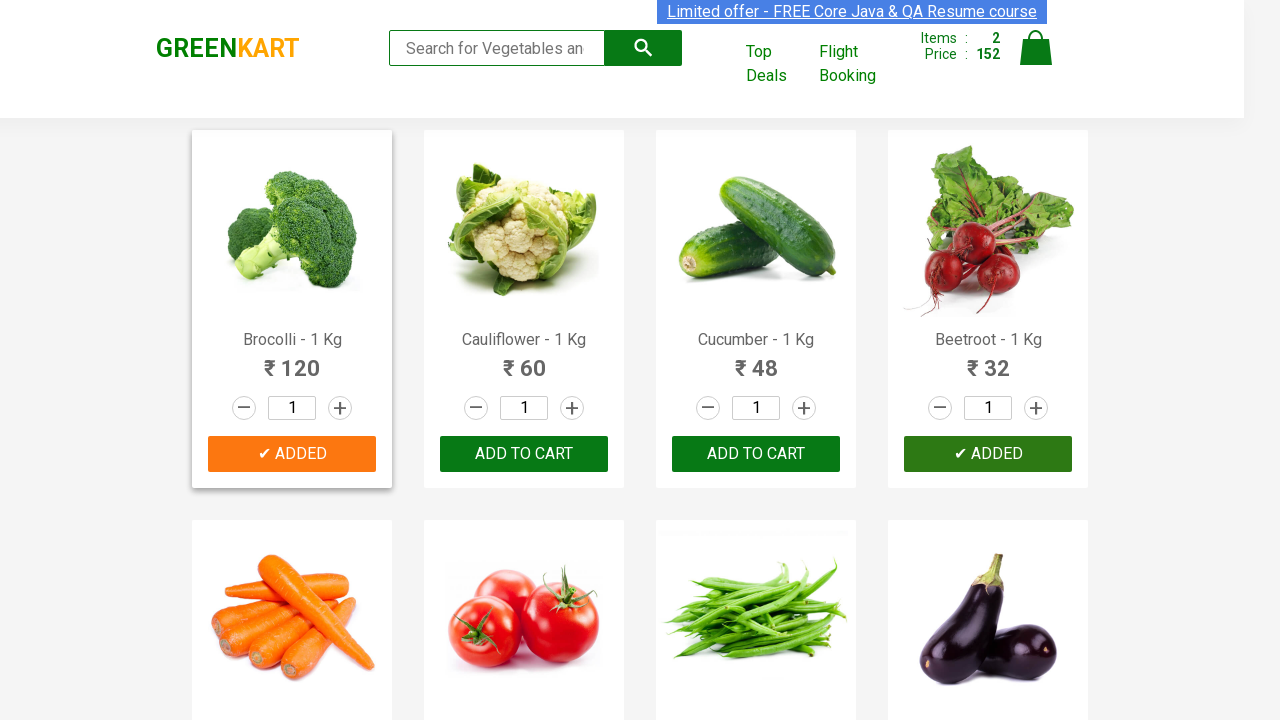

Added Beetroot - 1 Kg to shopping cart at (524, 360) on xpath=//button[text()='ADD TO CART'] >> nth=3
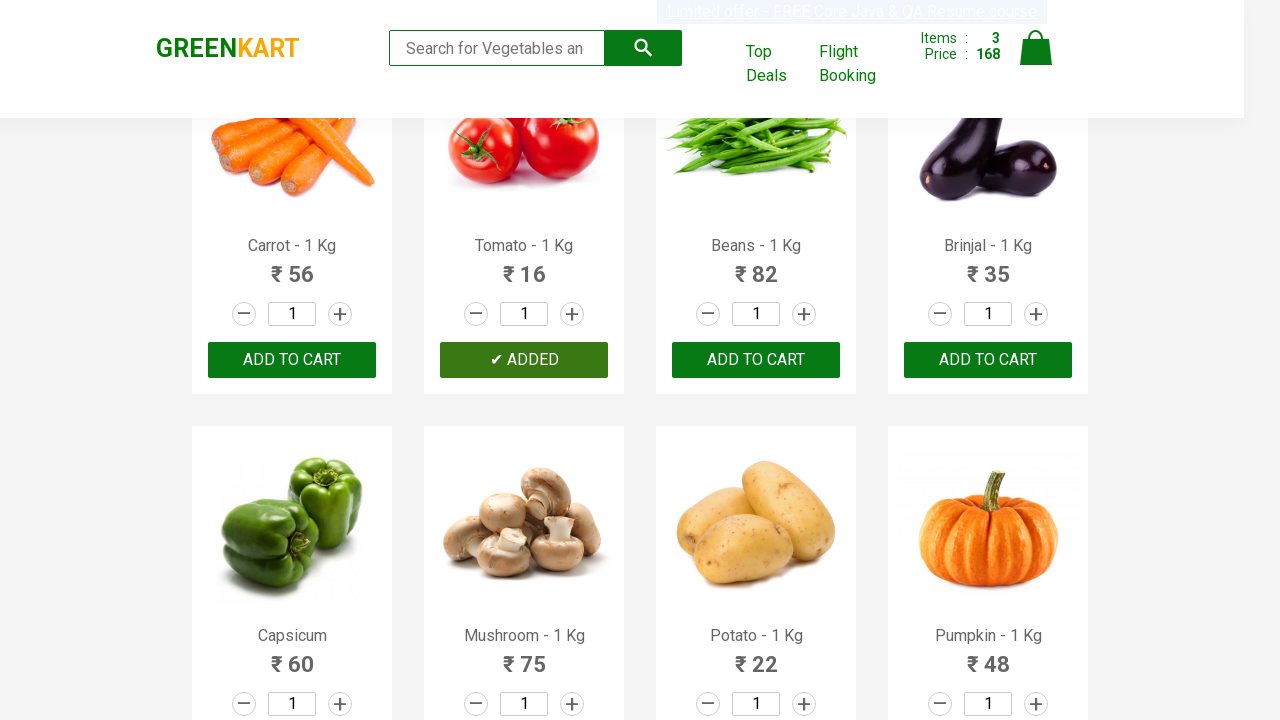

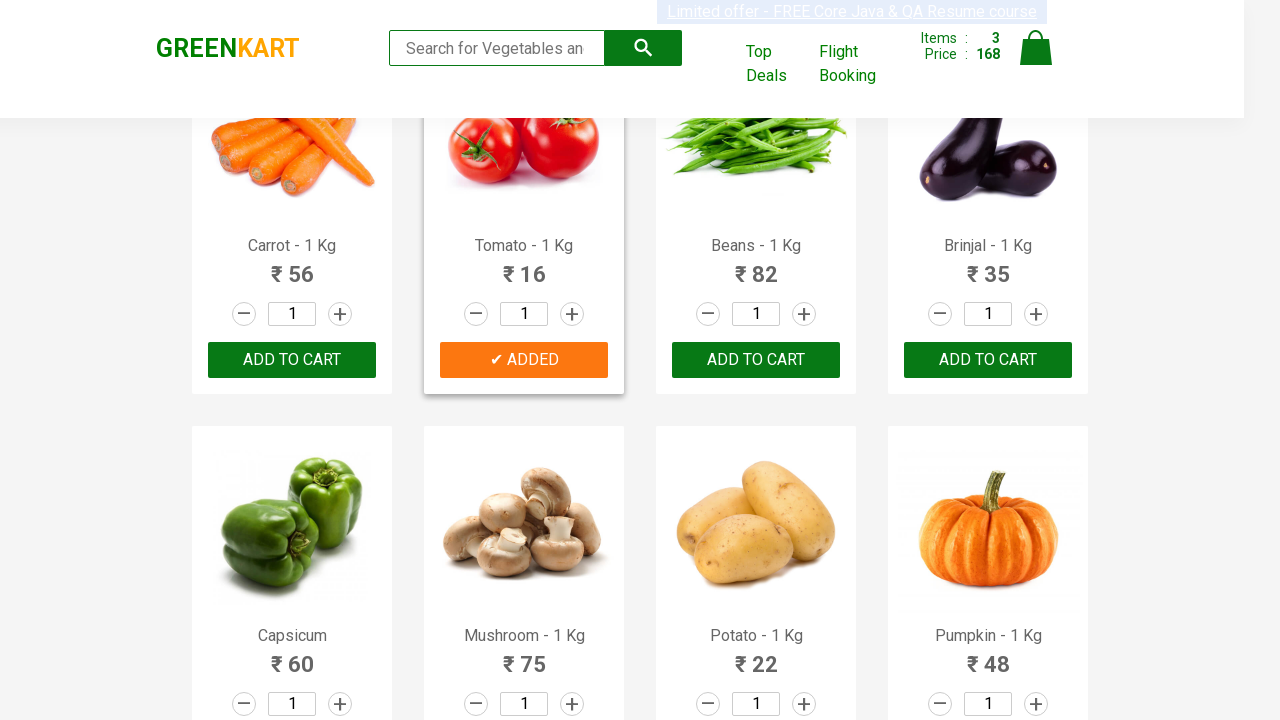